Tests dropdown element functionality by navigating to an HTML dropdown practice page and verifying the dropdown options are available

Starting URL: https://www.hyrtutorials.com/p/html-dropdown-elements-practice.html

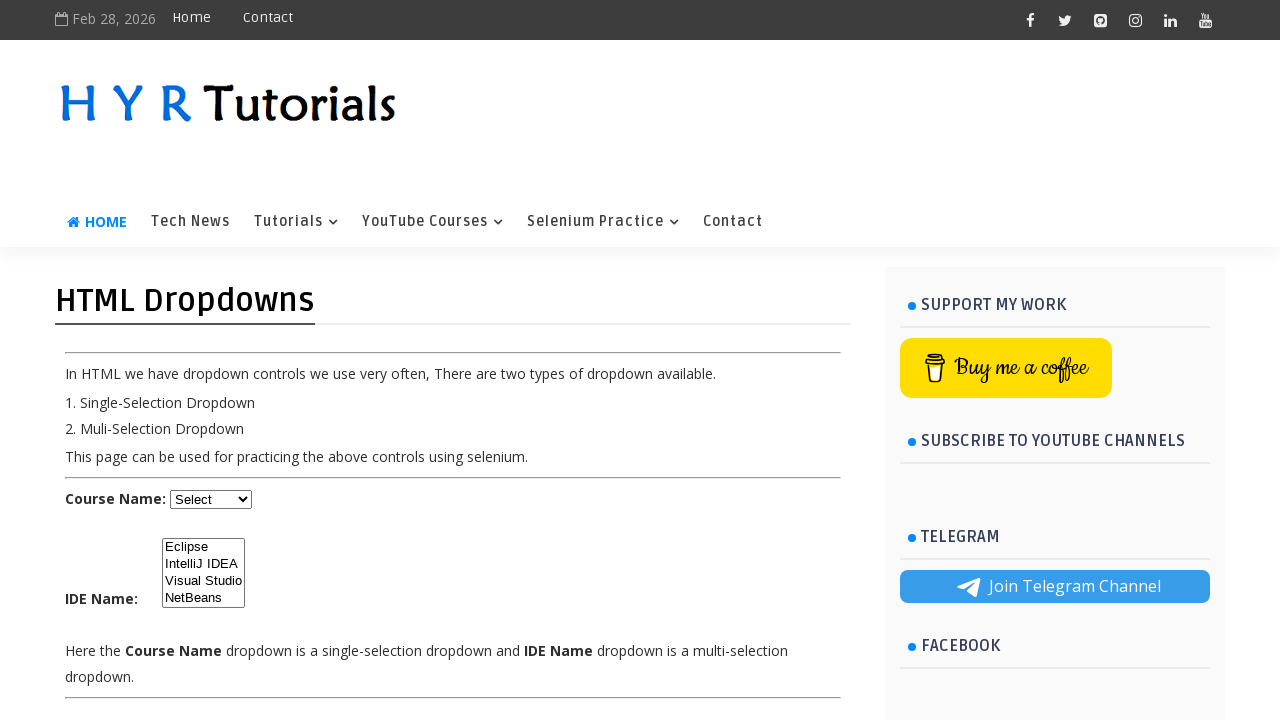

Waited for dropdown element #course to be available in DOM
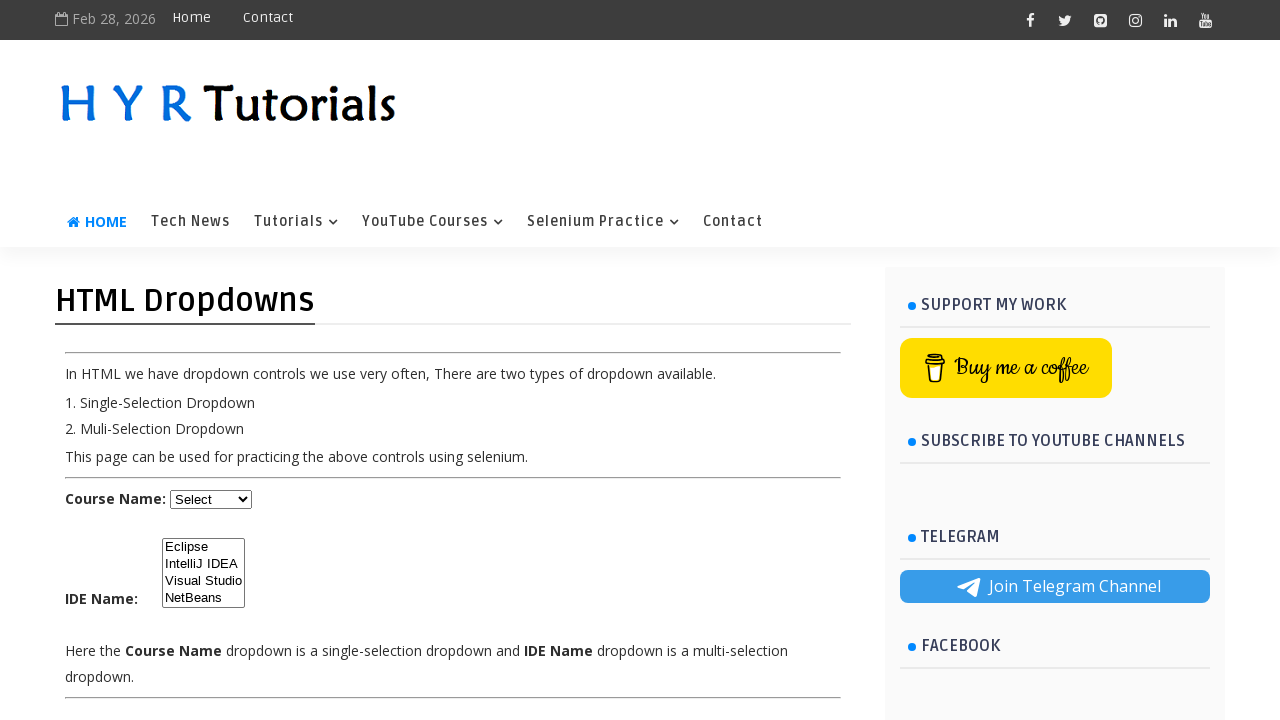

Located dropdown element #course
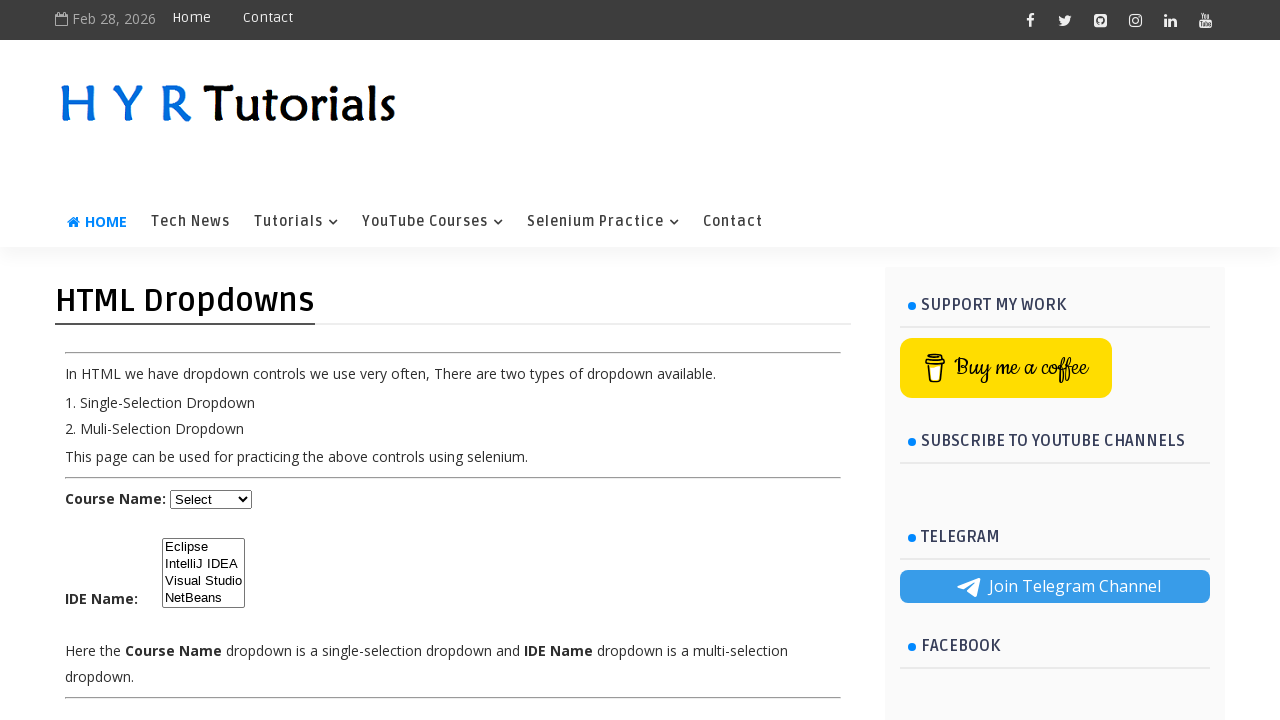

Verified dropdown element is visible
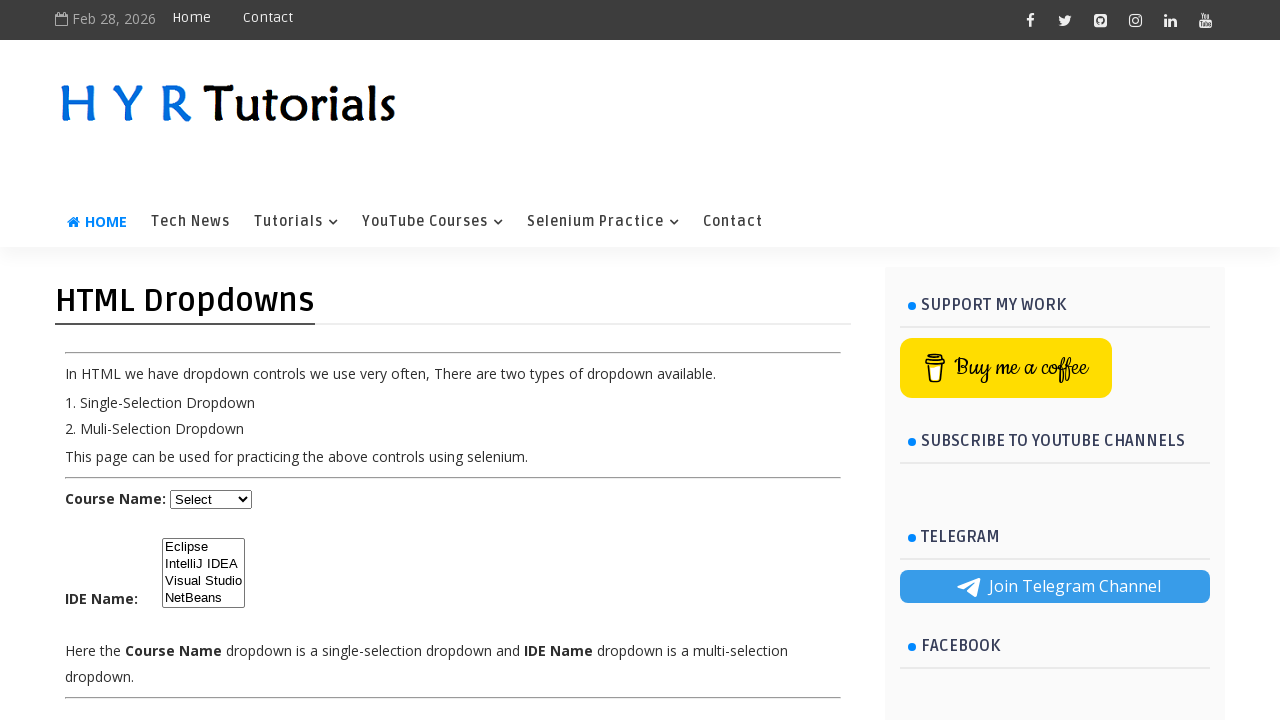

Clicked on dropdown element to open options at (211, 499) on #course
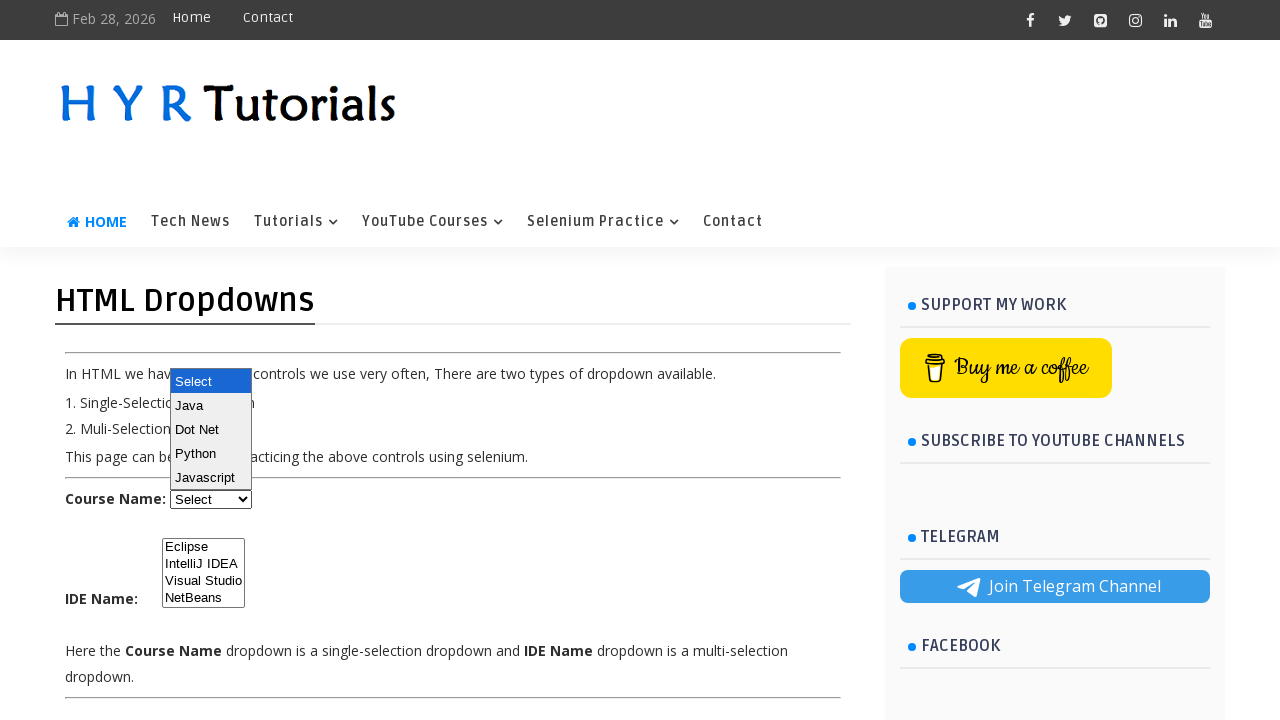

Selected option at index 1 from dropdown element on #course
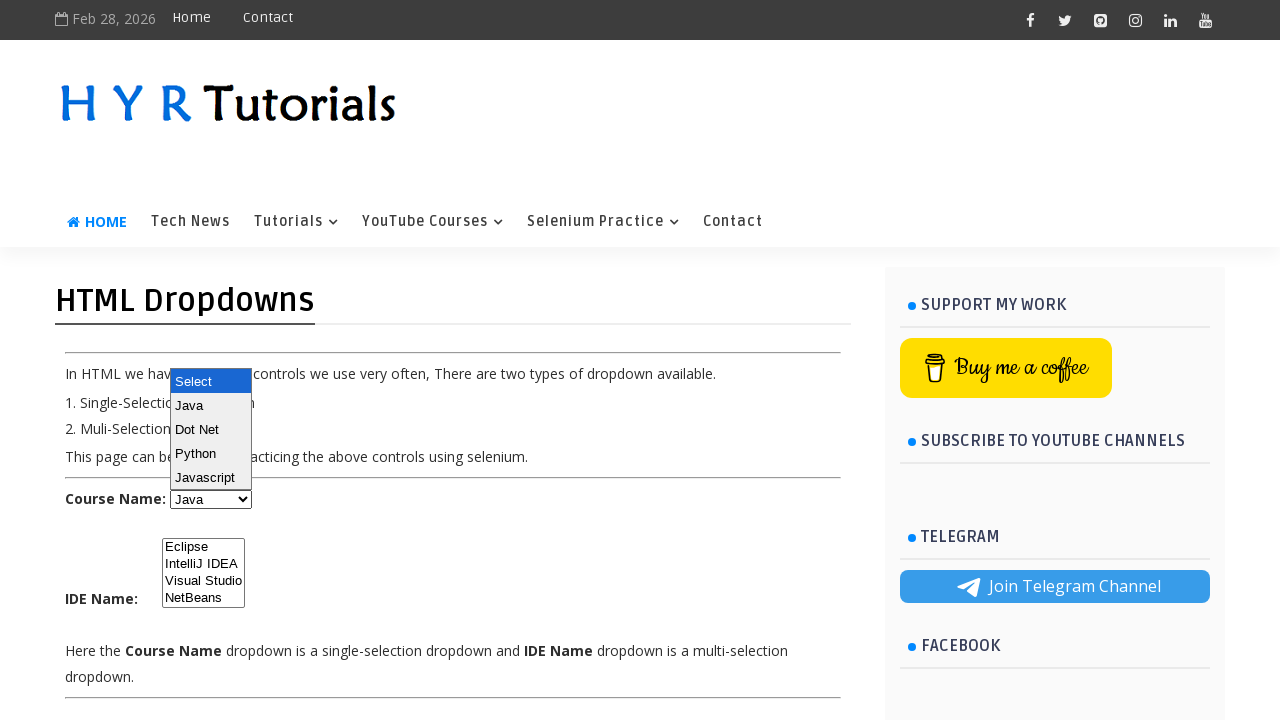

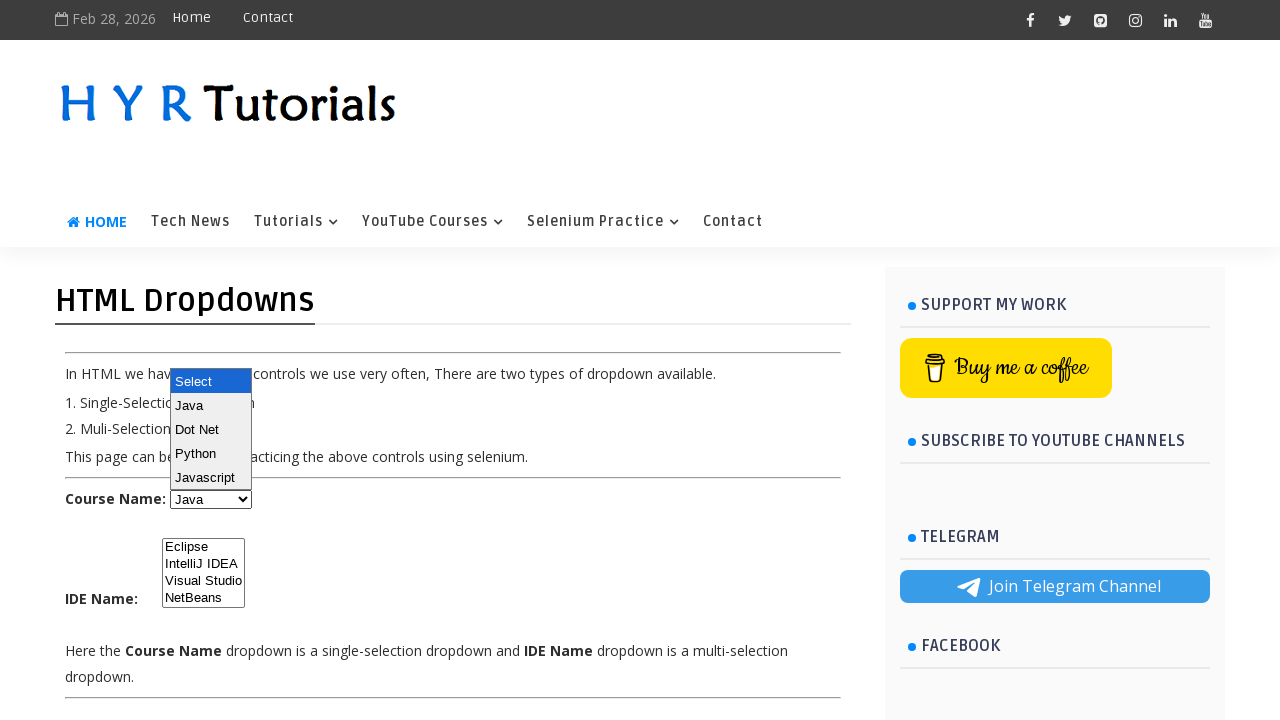